Tests input field interaction by typing text sequentially into a labeled field and then clearing it.

Starting URL: https://www.qa-practice.com/elements/input/simple

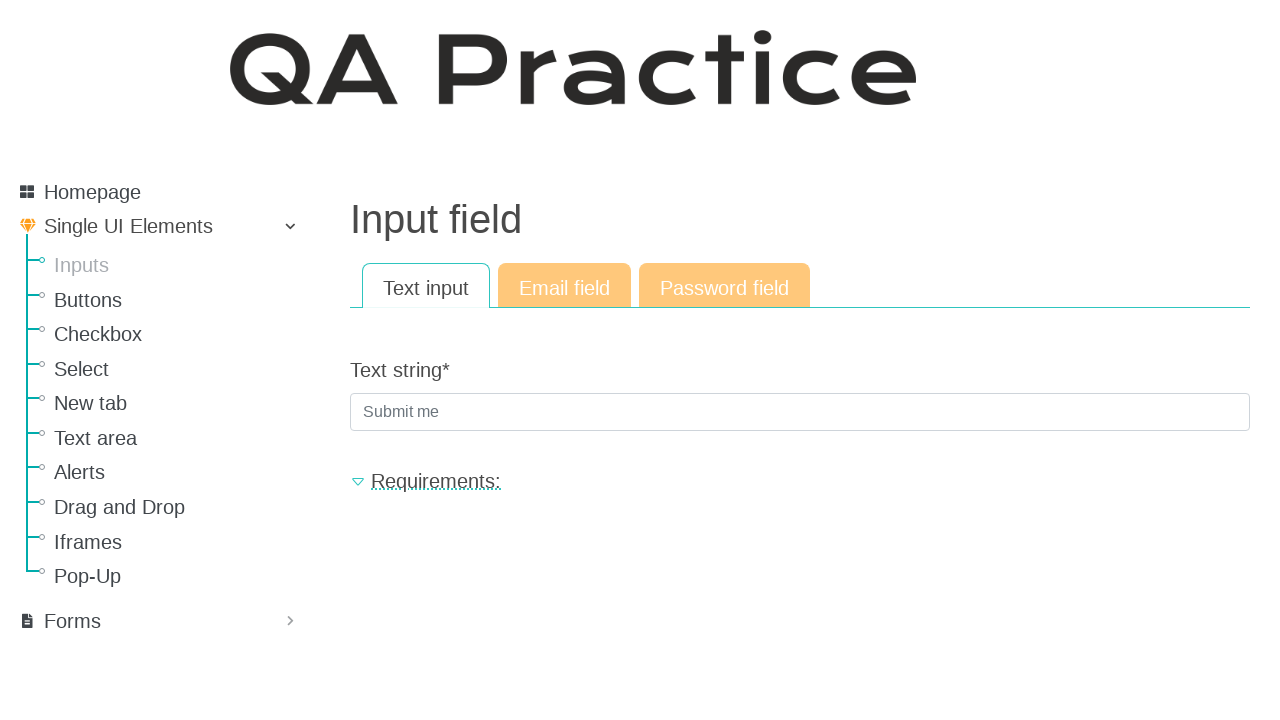

Located input field by label 'Text string'
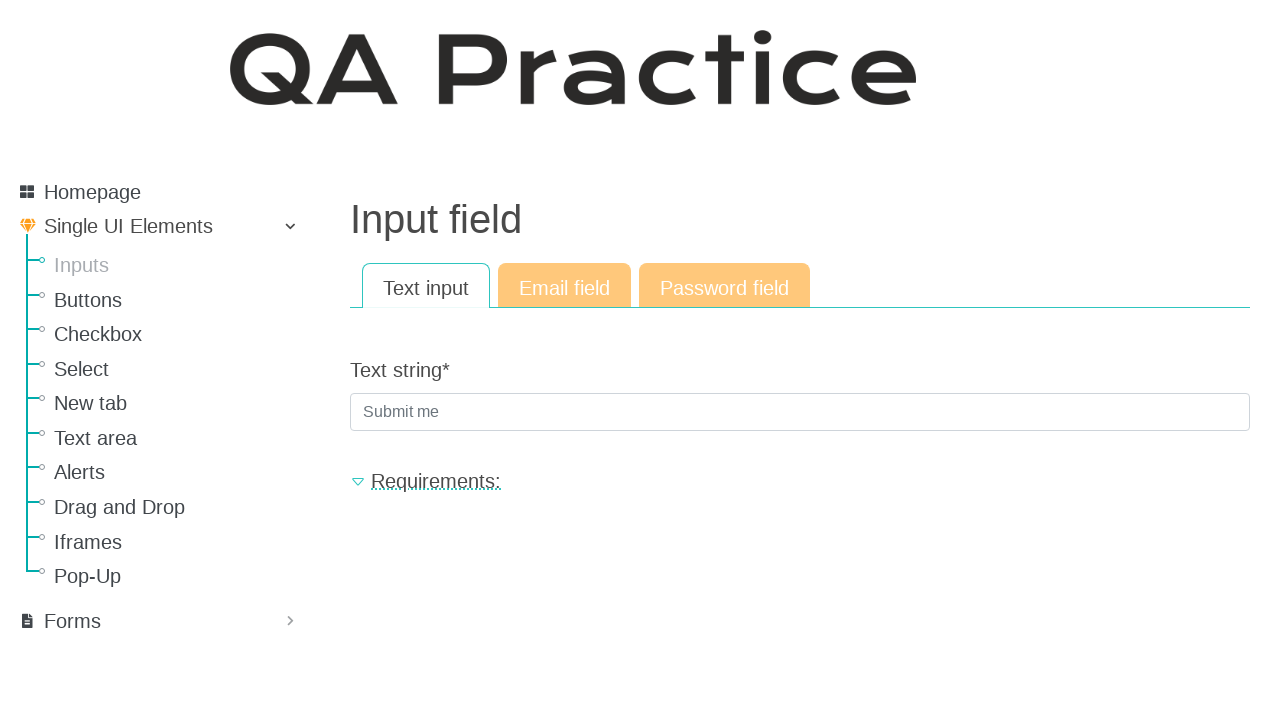

Typed 'testinput123' sequentially into the labeled field with 200ms delay between characters
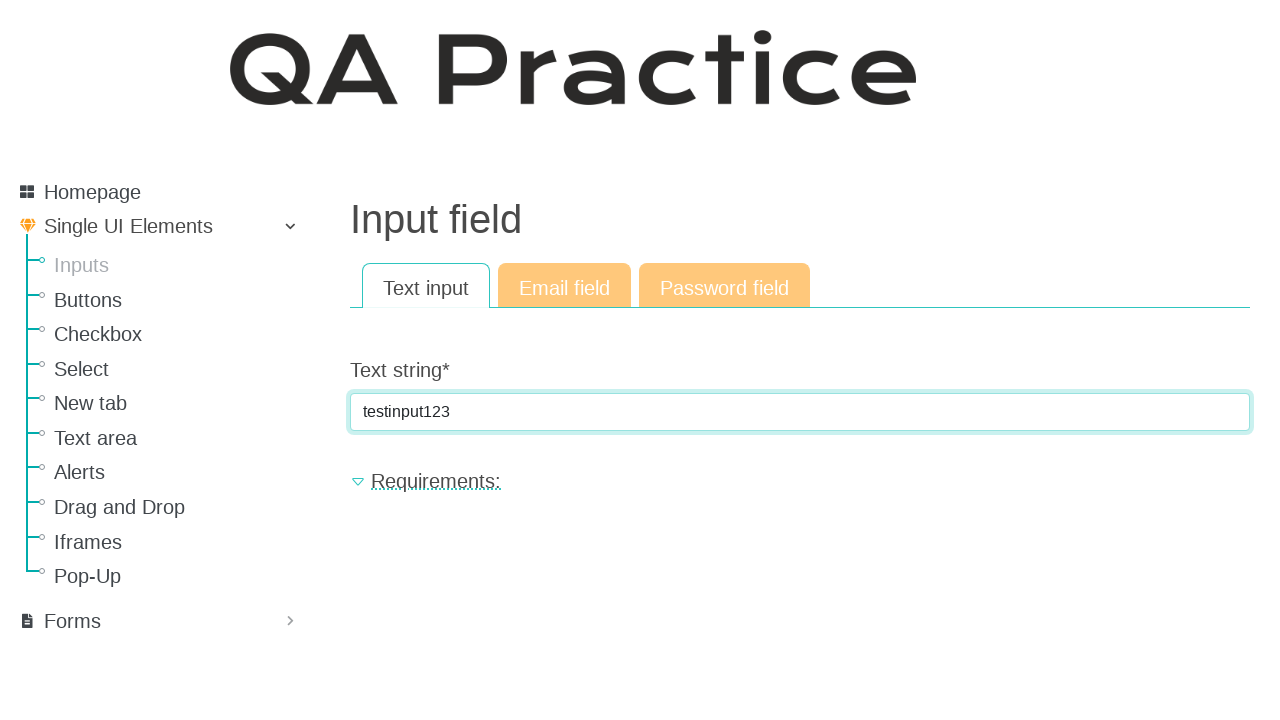

Cleared the input field on internal:label="Text string"i
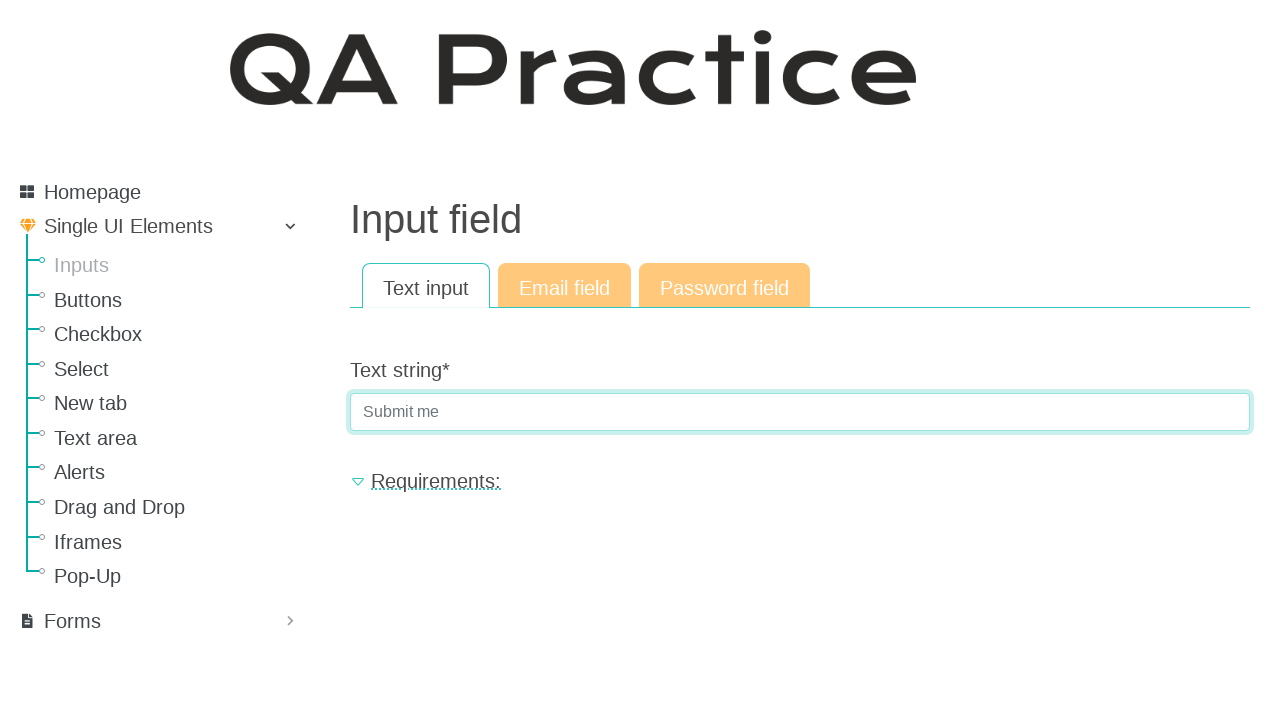

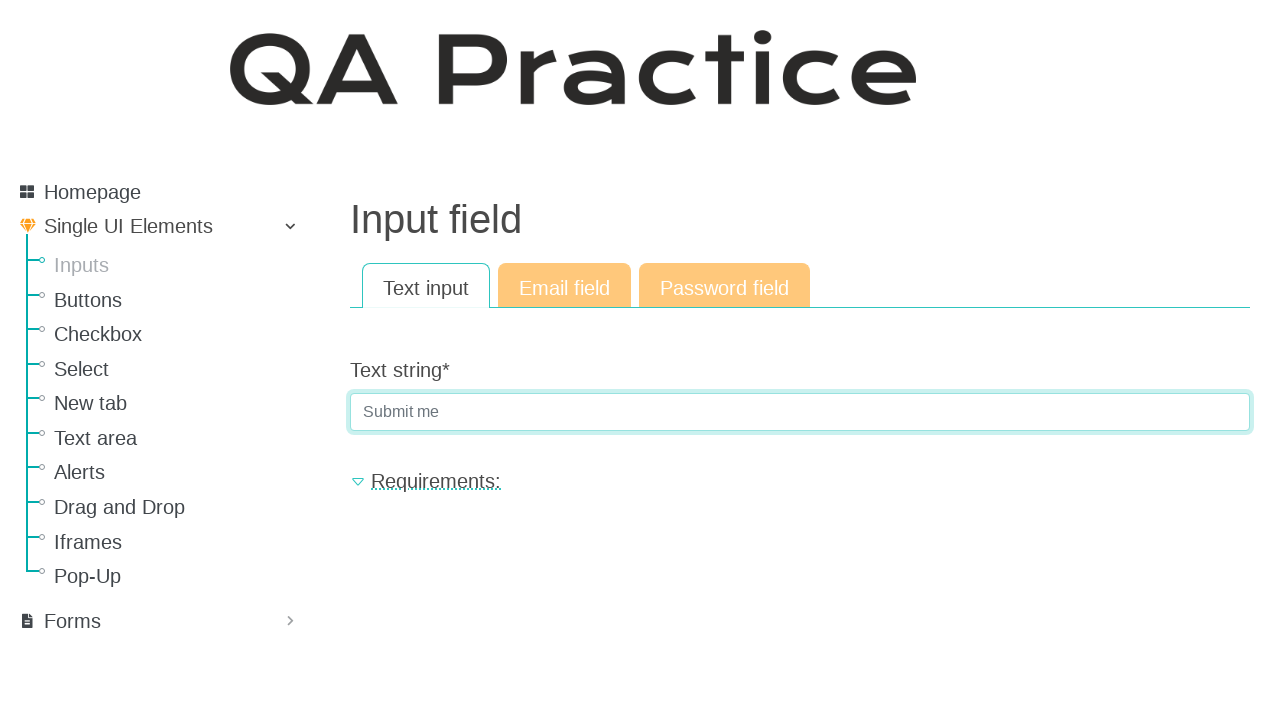